Tests autocomplete dropdown functionality by typing a partial country name and selecting the matching option from the suggestion list

Starting URL: https://rahulshettyacademy.com/dropdownsPractise/

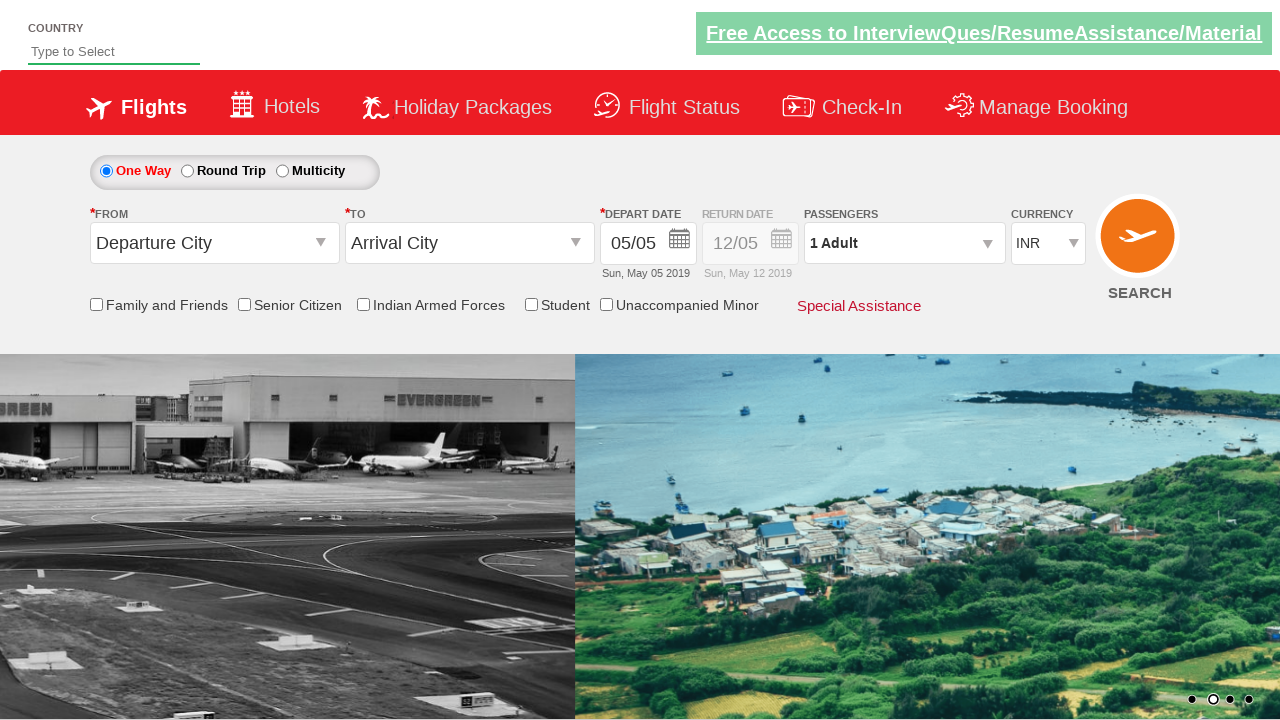

Typed 'Ind' in autocomplete field on #autosuggest
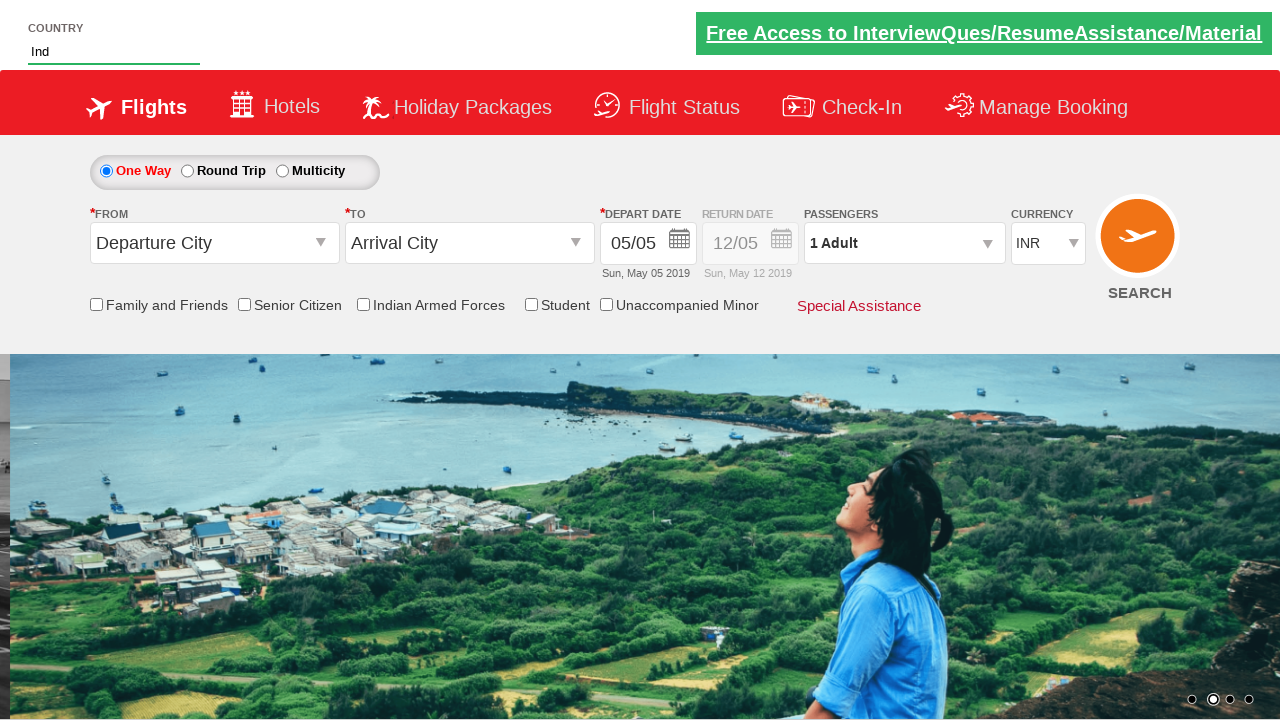

Autocomplete suggestions appeared
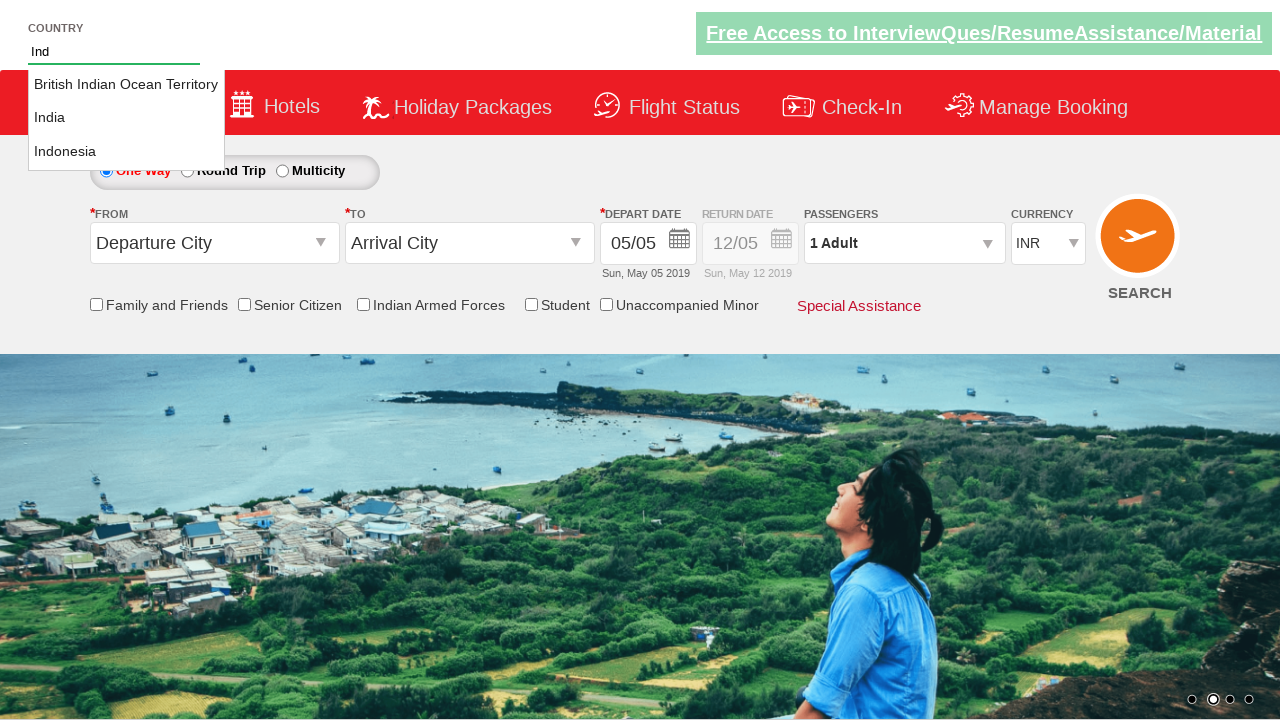

Selected 'INDIA' from autocomplete suggestions at (126, 118) on #ui-id-1 li >> nth=1
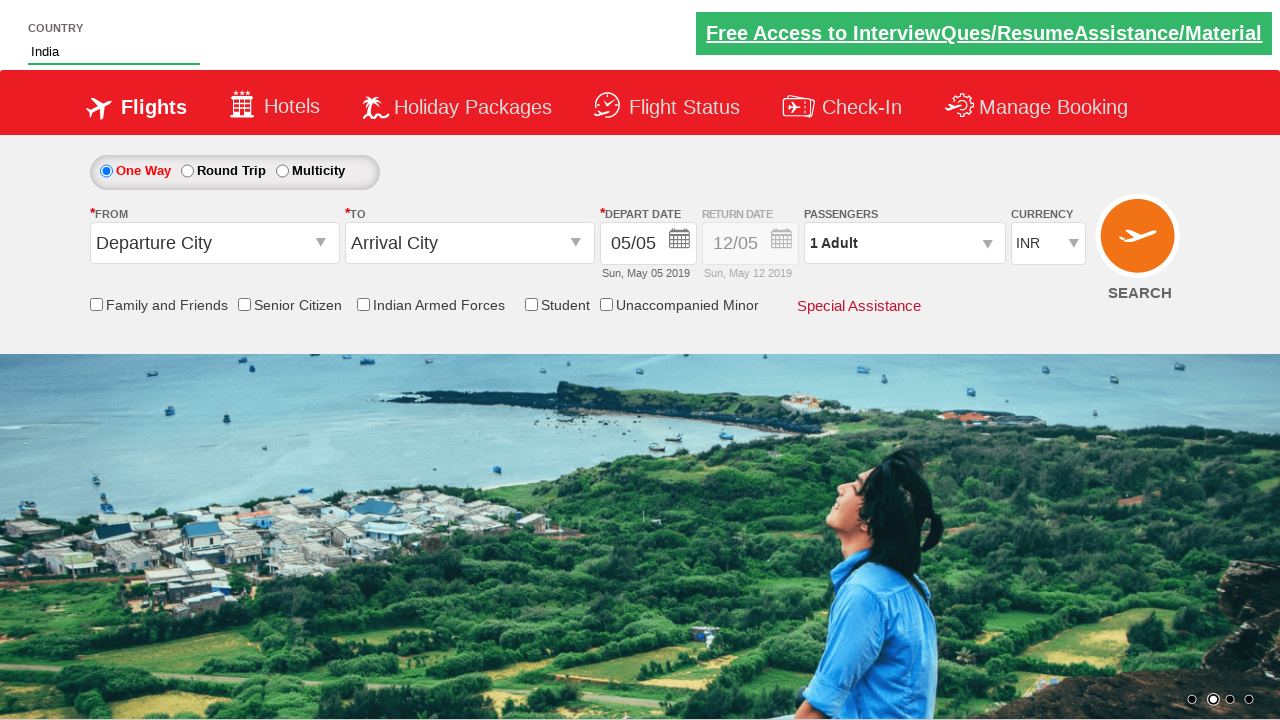

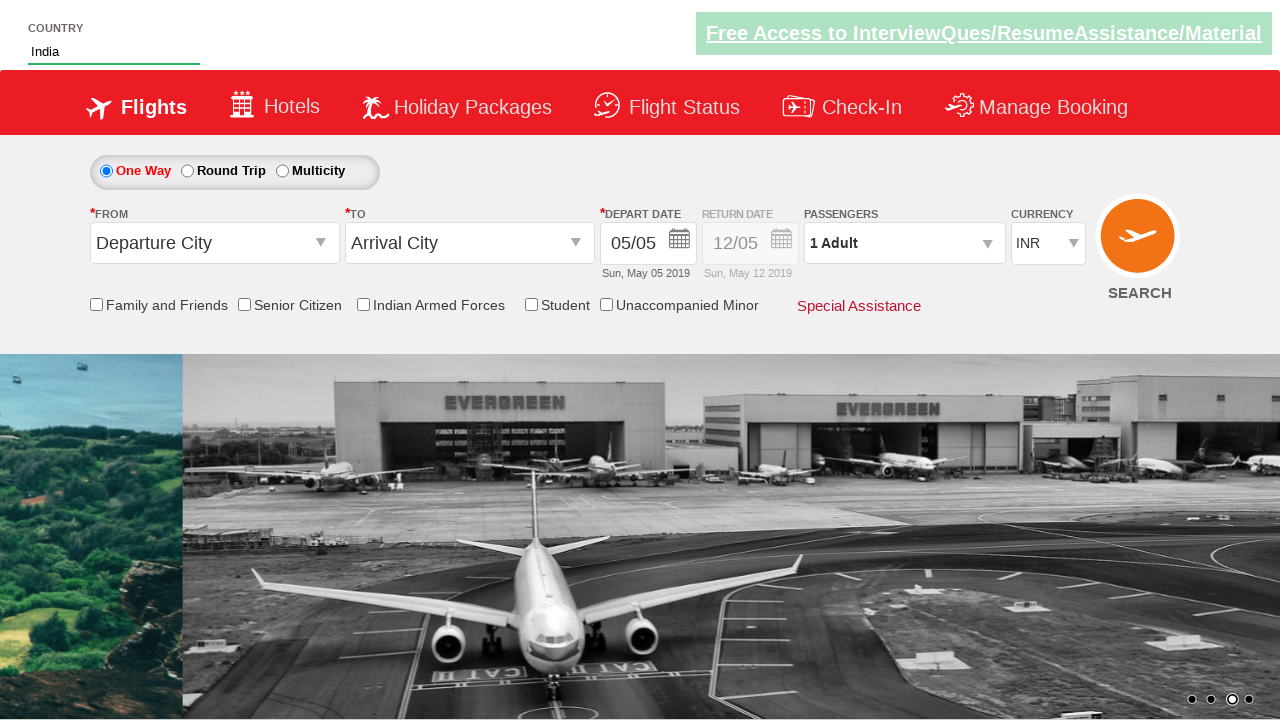